Tests AngularJS data binding by entering a name in an input field and verifying the greeting message updates accordingly

Starting URL: http://www.angularjs.org

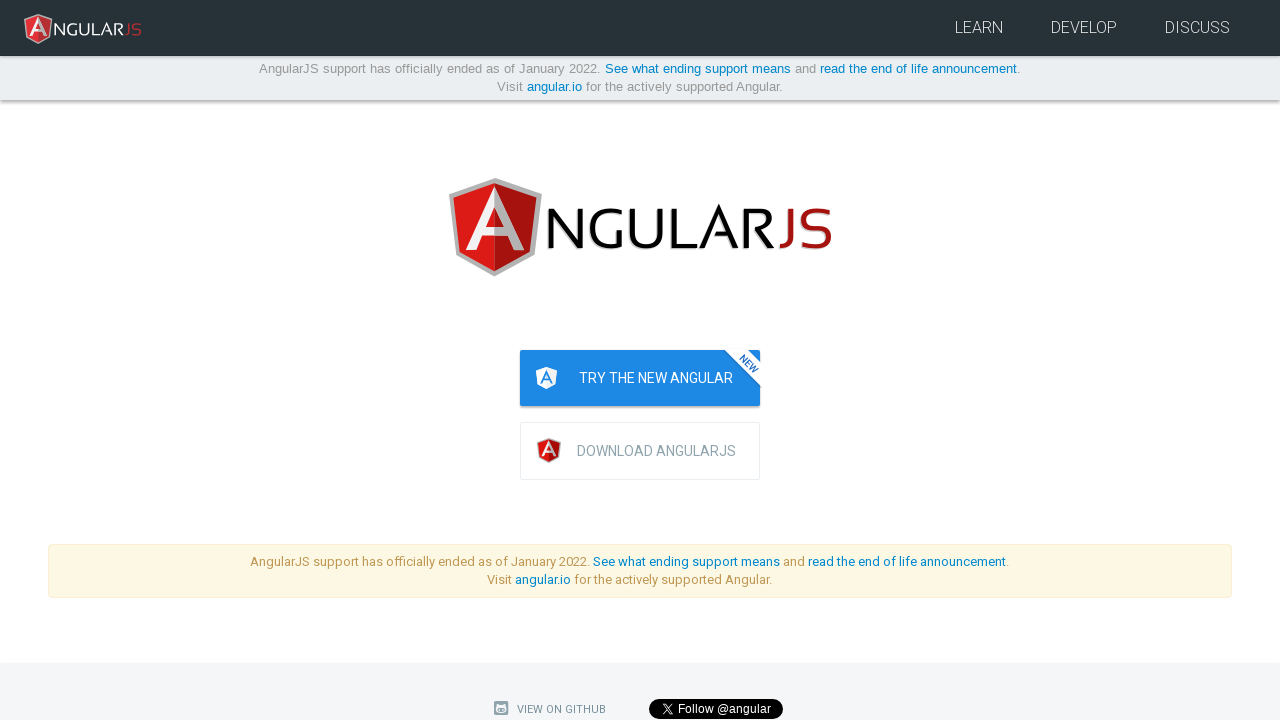

Navigated to AngularJS homepage
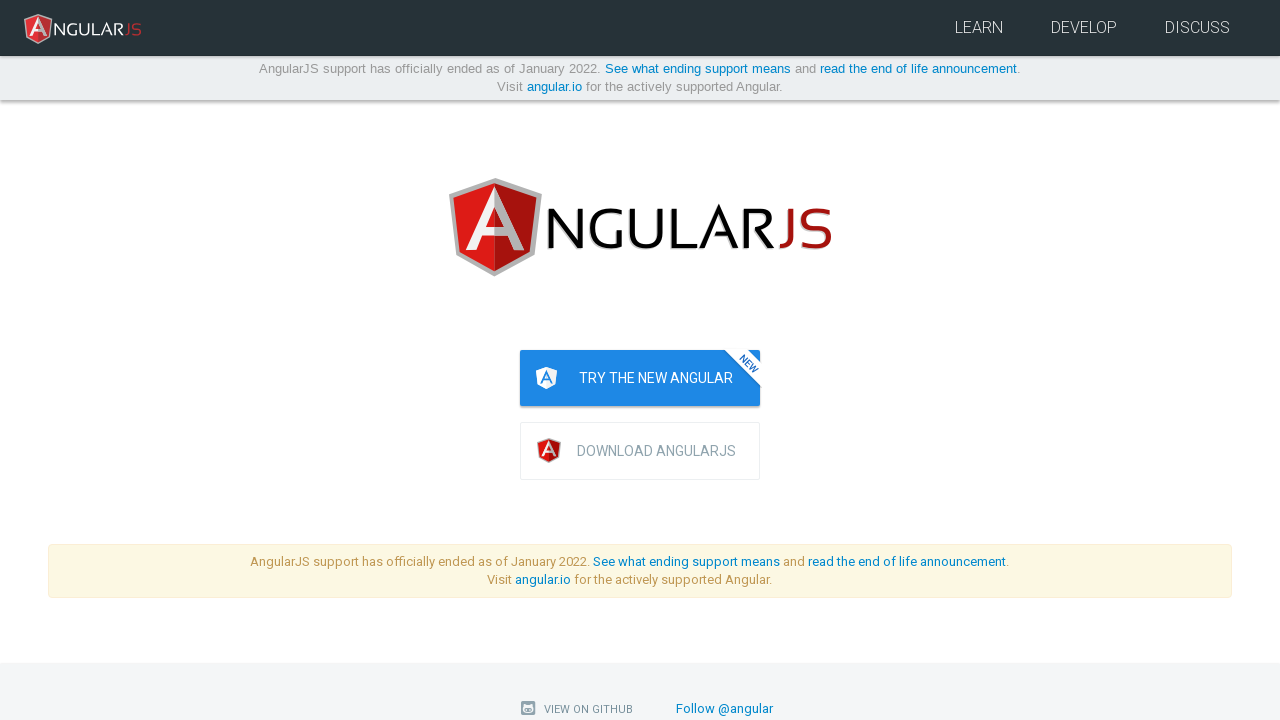

Entered 'Julie' in the name input field on input[ng-model='yourName']
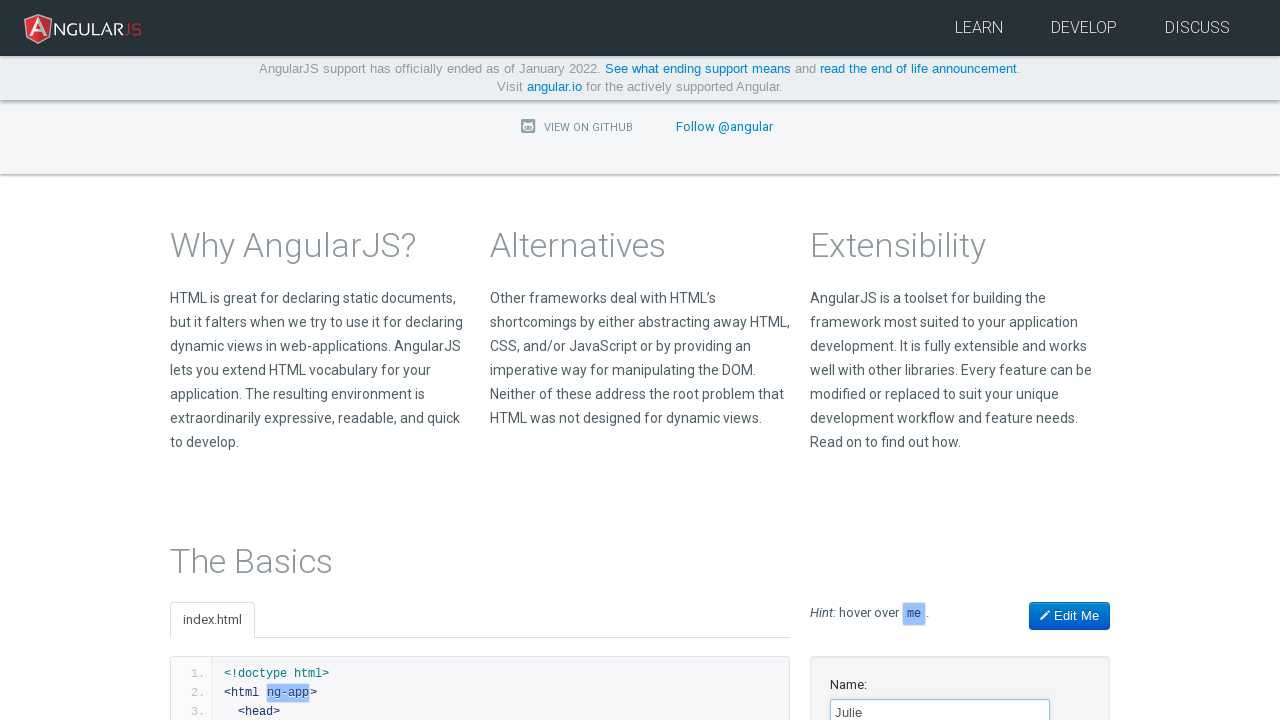

Verified greeting message 'Hello Julie!' is displayed
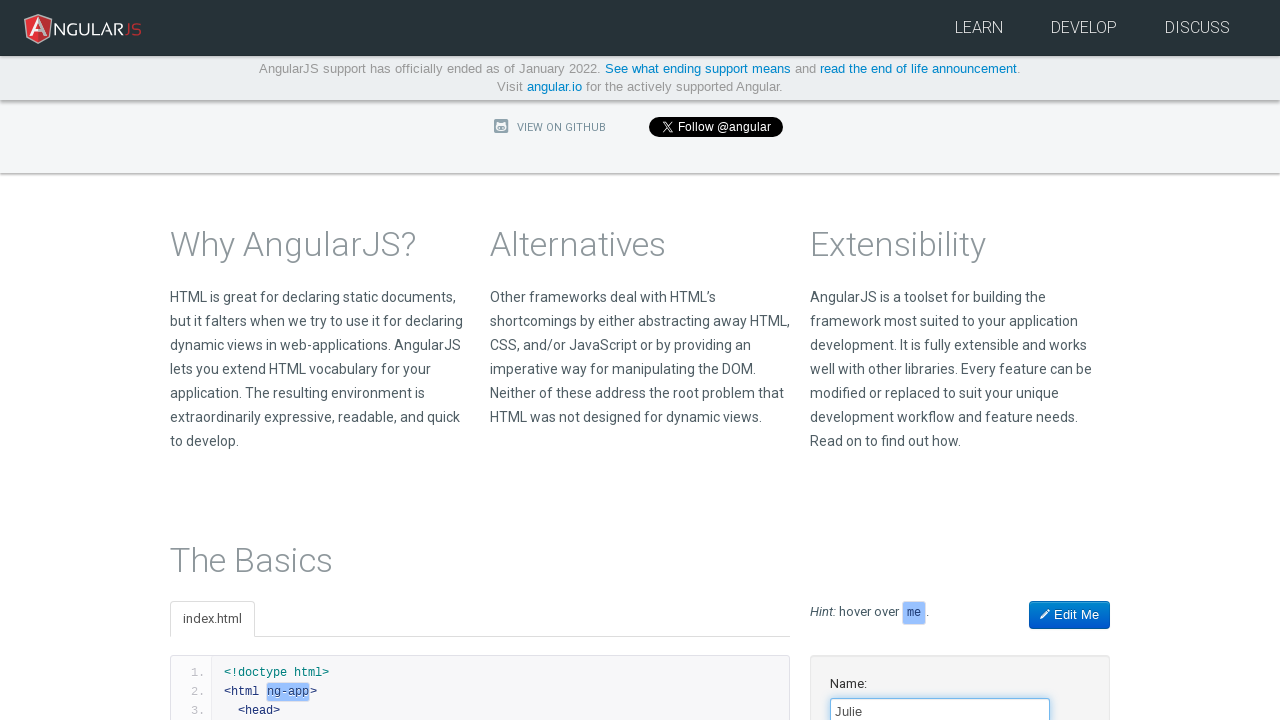

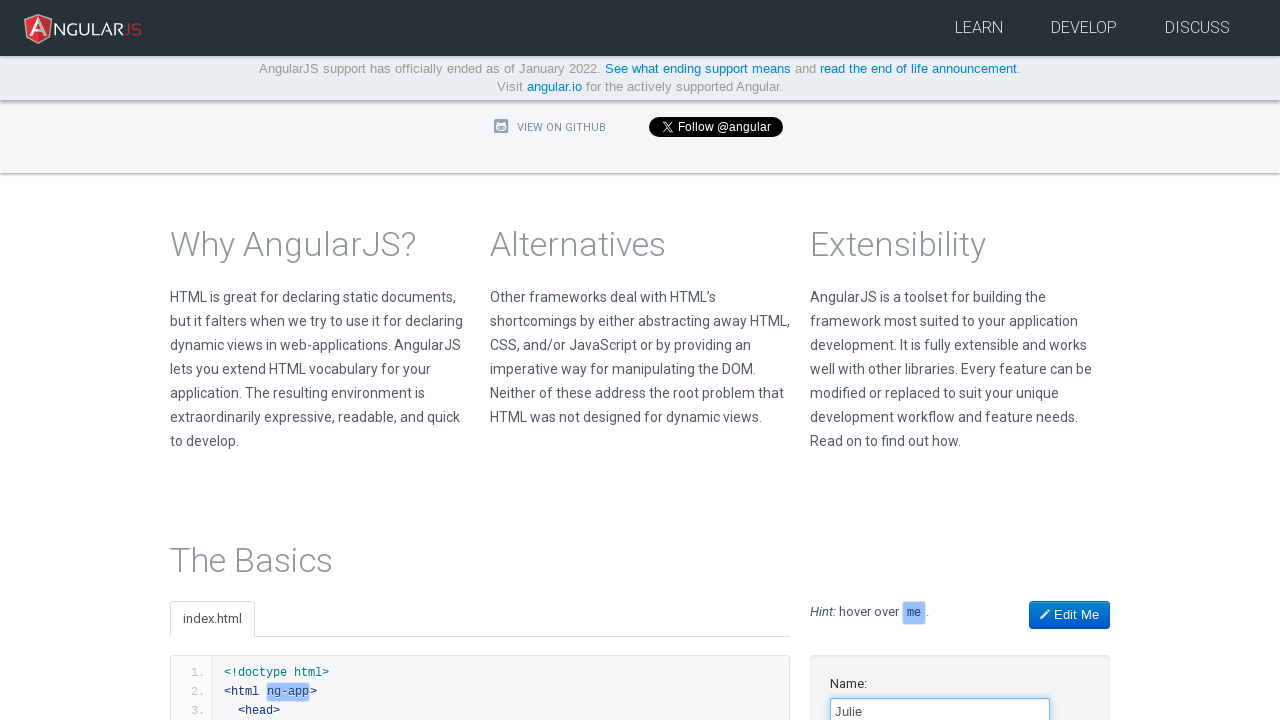